Tests GitHub's advanced search form by filling in search term, repository owner, date filter, and language selection, then submitting the form to perform a search.

Starting URL: https://github.com/search/advanced

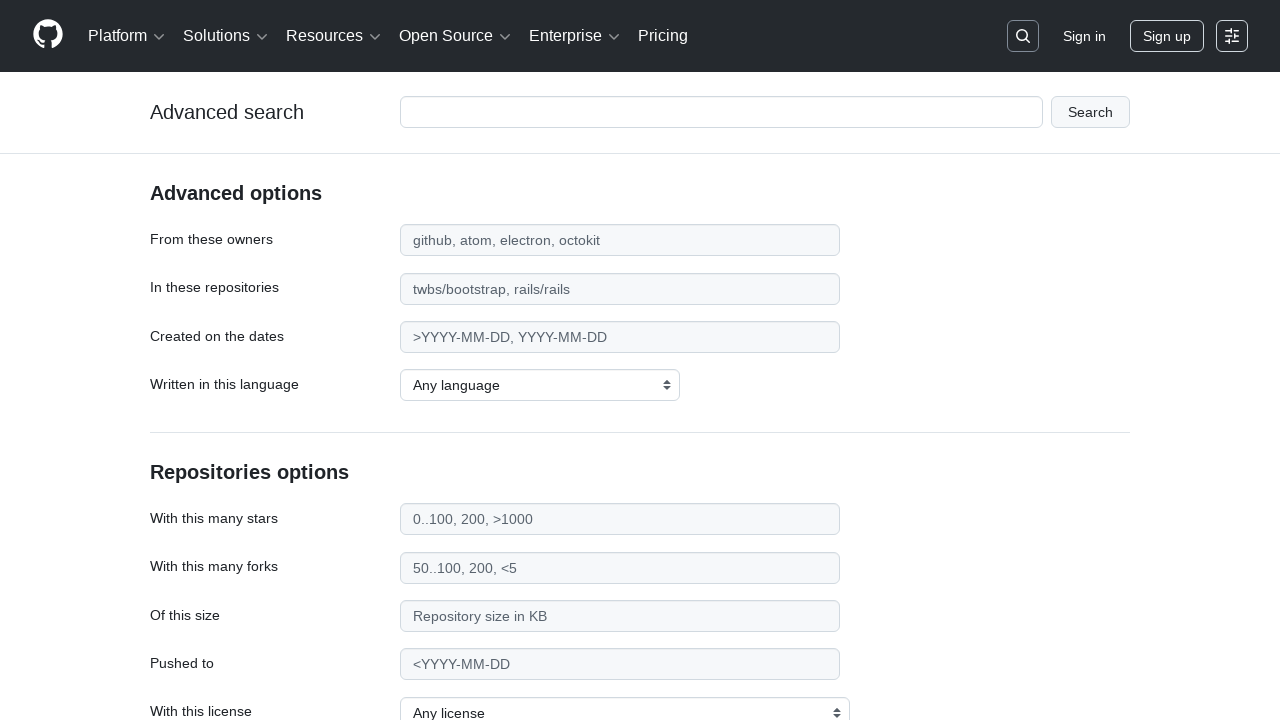

Filled search term field with 'web-automation' on #adv_code_search input.js-advanced-search-input
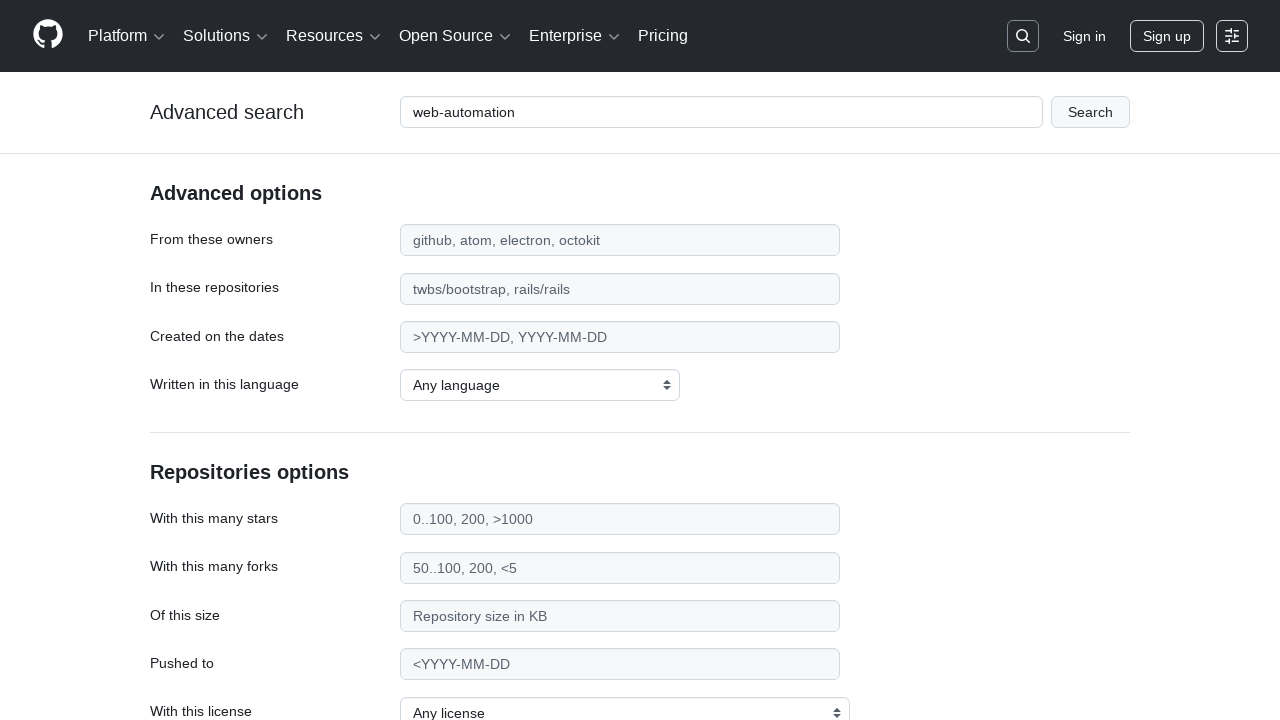

Filled repository owner field with 'microsoft' on #search_from
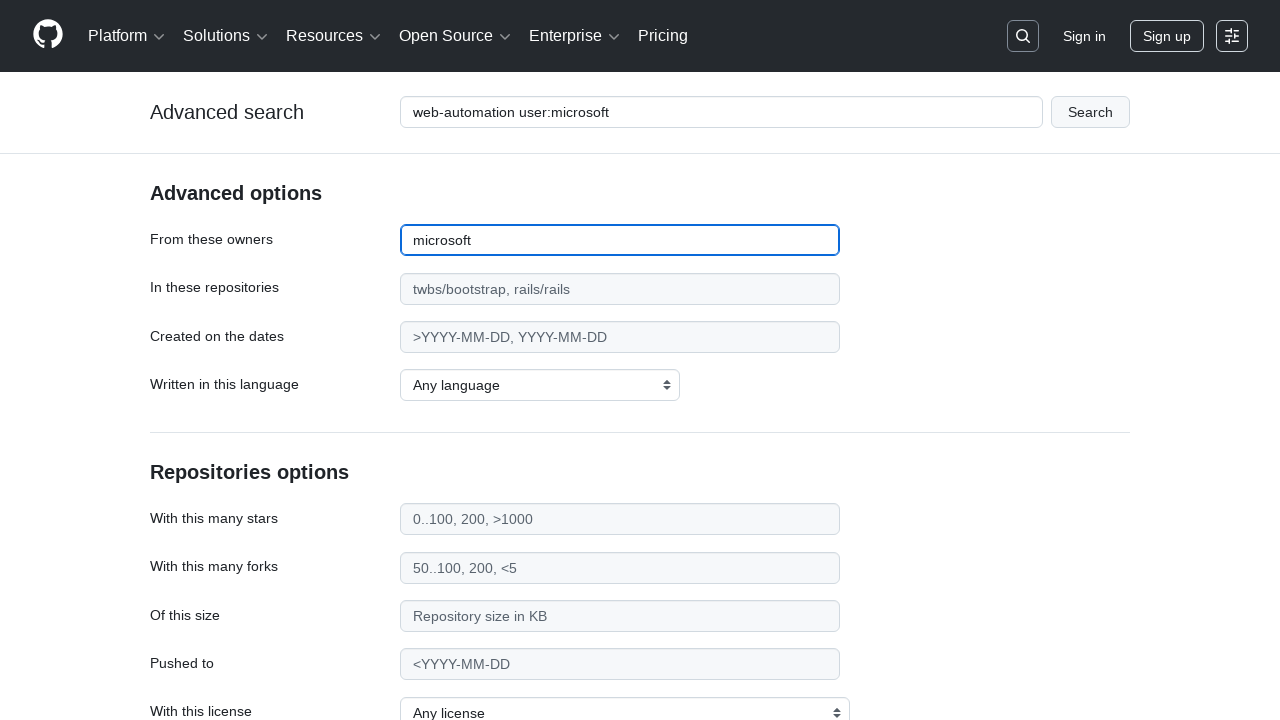

Filled date filter field with '>2020' on #search_date
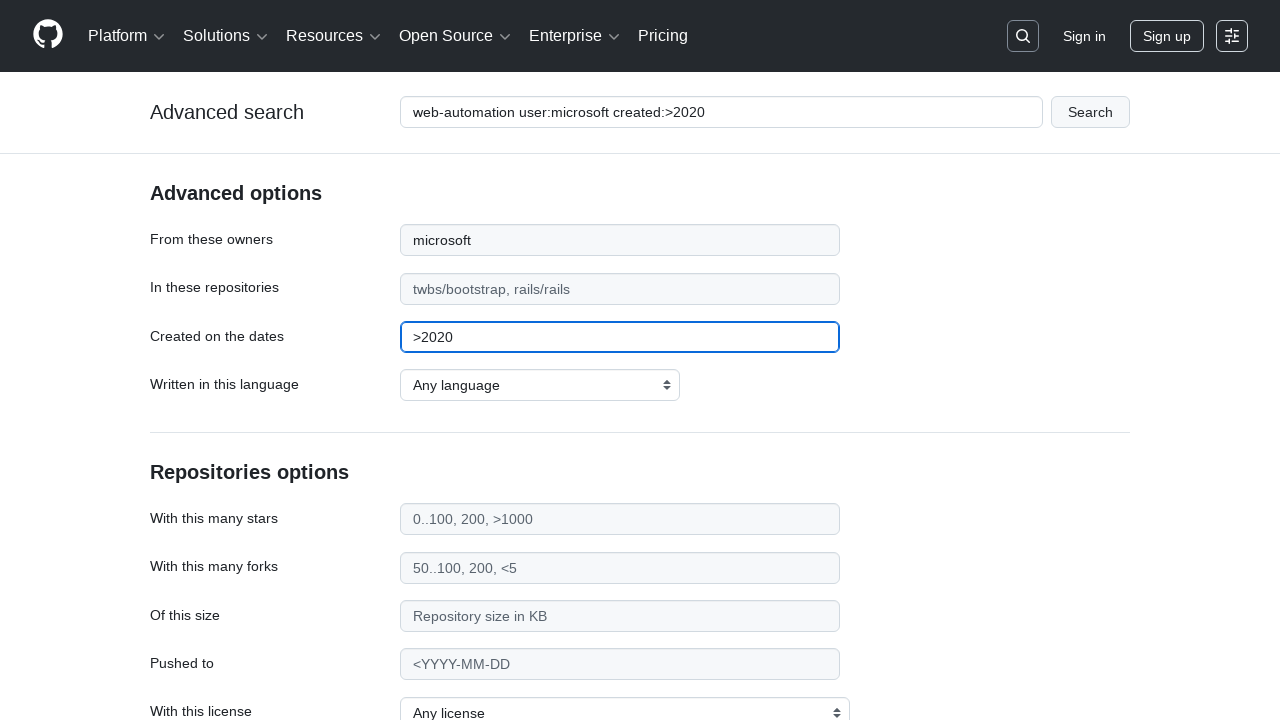

Selected JavaScript as the programming language on select#search_language
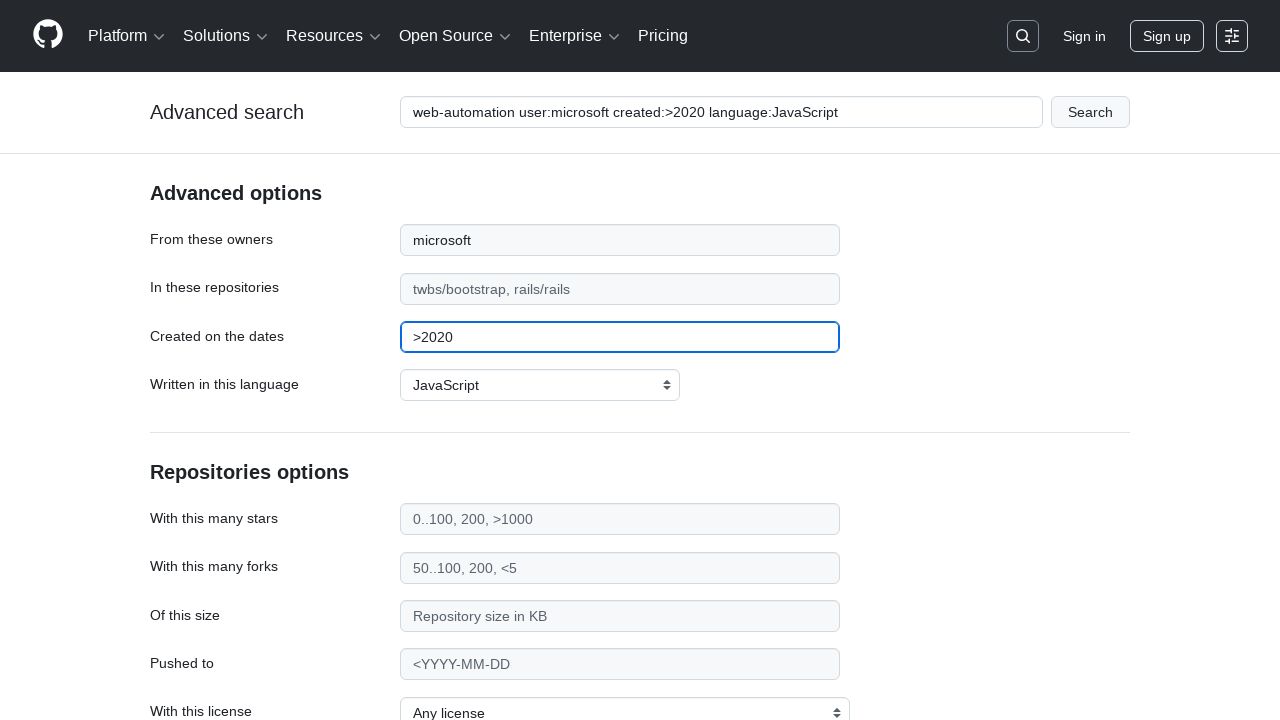

Clicked submit button to perform advanced search at (1090, 112) on #adv_code_search button[type="submit"]
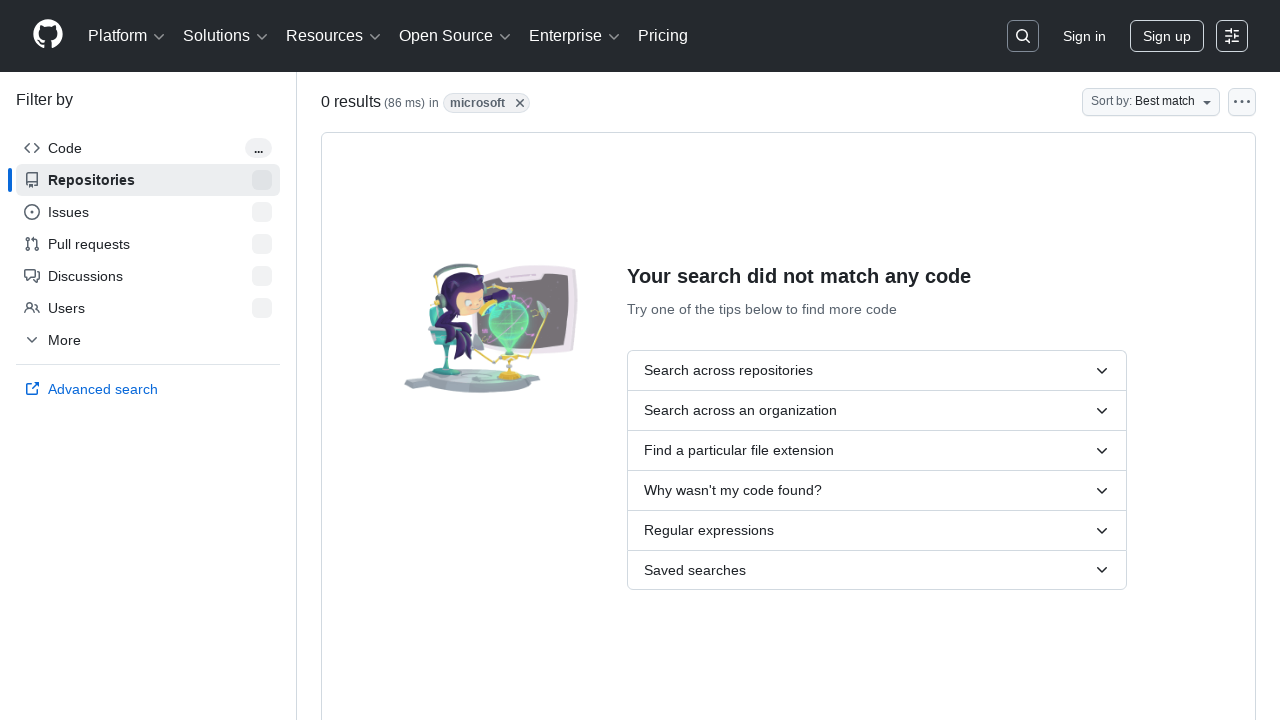

Waited for search results page to load
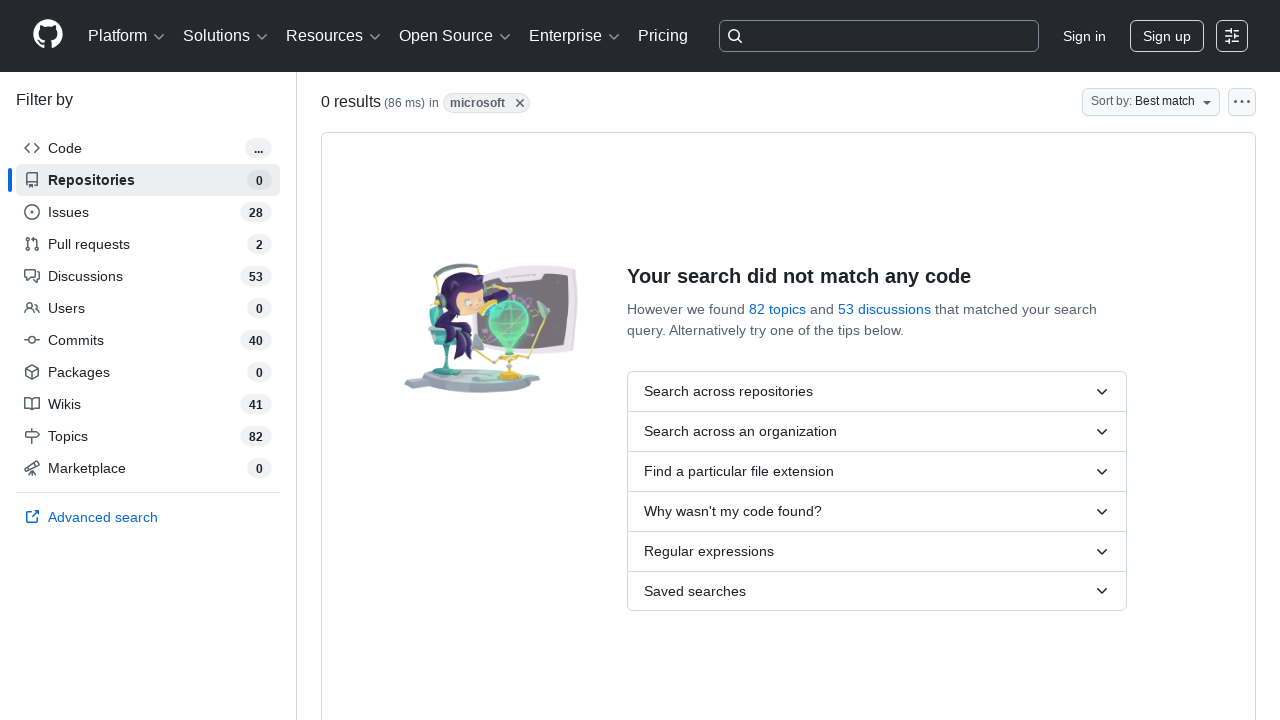

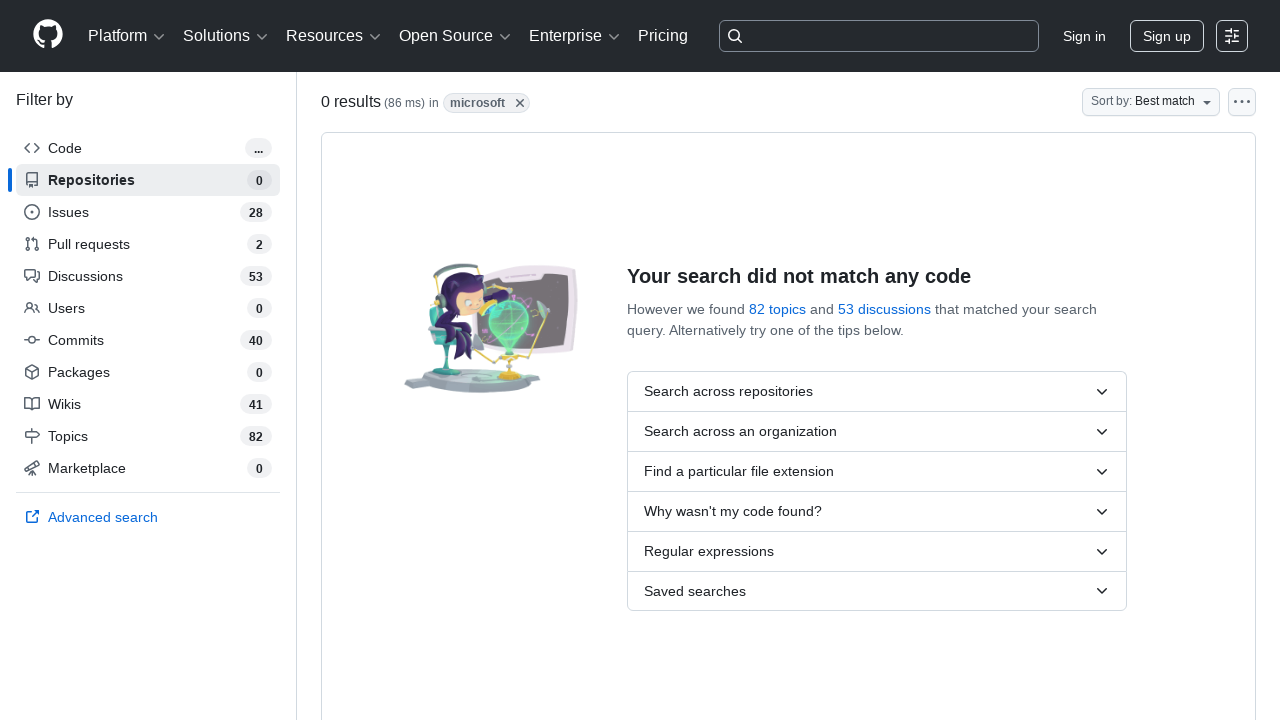